Tests text copy-paste functionality between form fields using keyboard shortcuts to copy text from current address field and paste it into permanent address field

Starting URL: https://demoqa.com/text-box

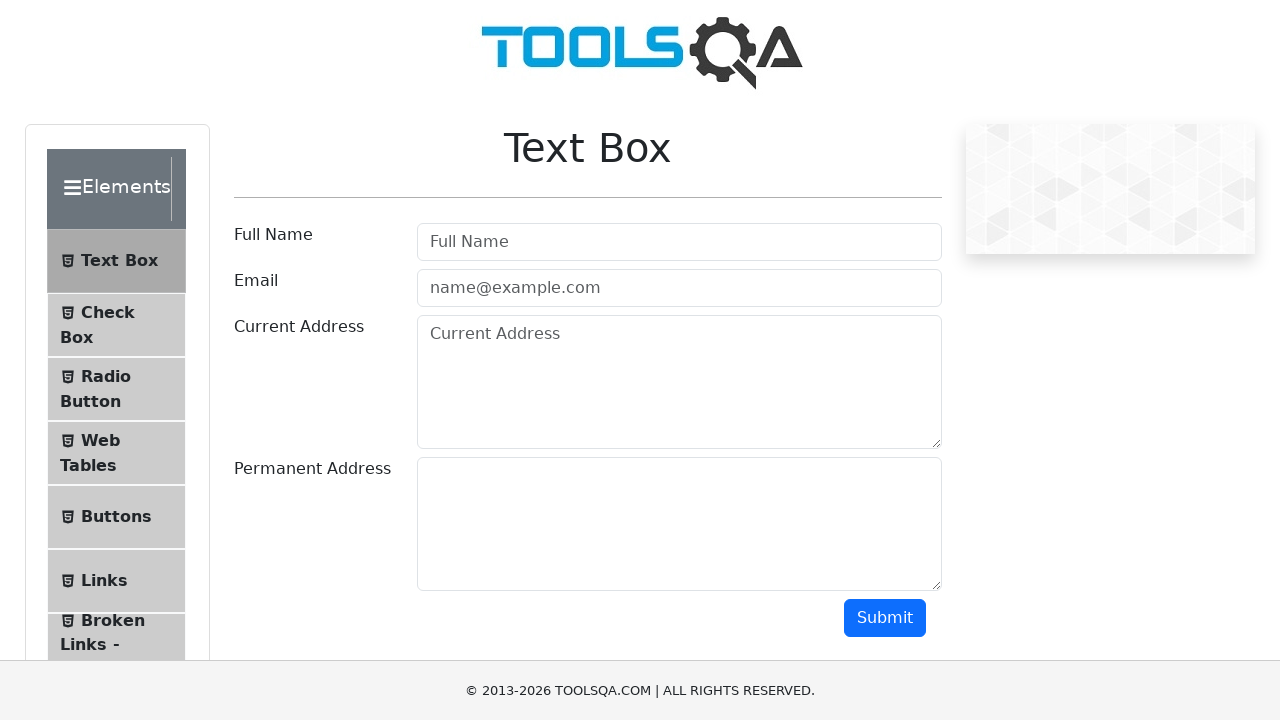

Filled current address field with 'Rajasthan' on #currentAddress
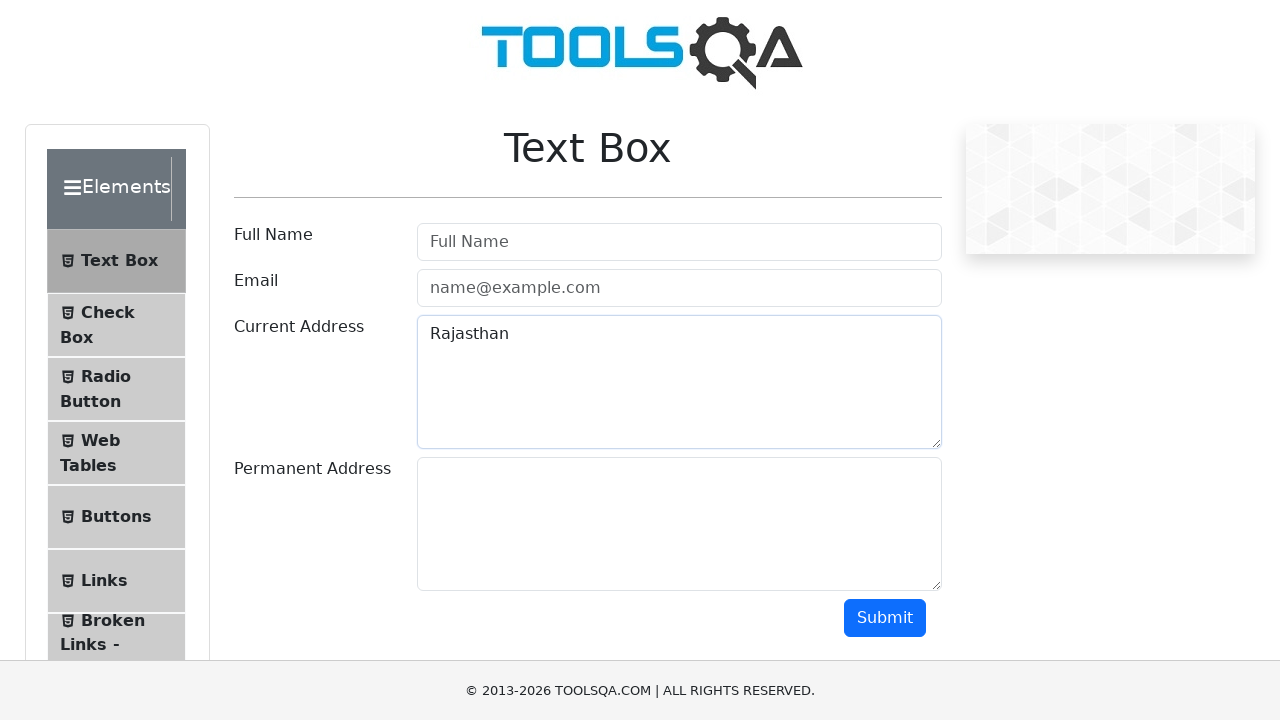

Selected all text in current address field using Ctrl+A on #currentAddress
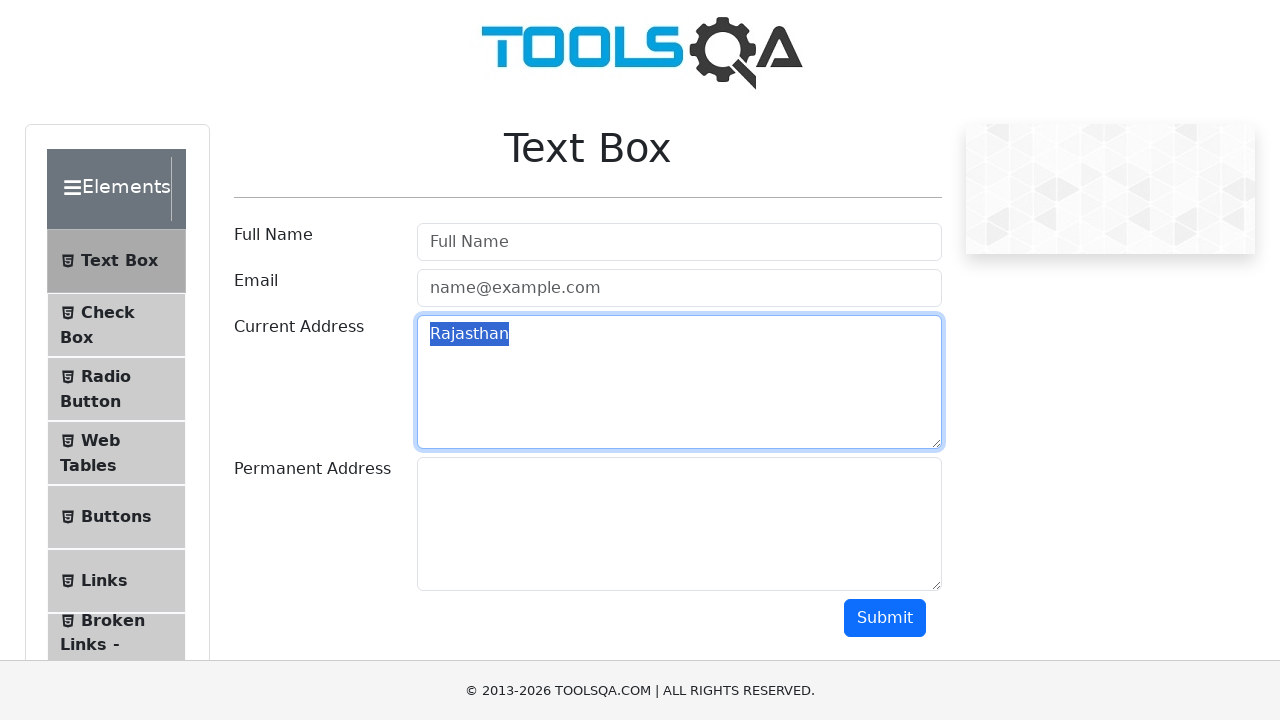

Copied selected text from current address field using Ctrl+C on #currentAddress
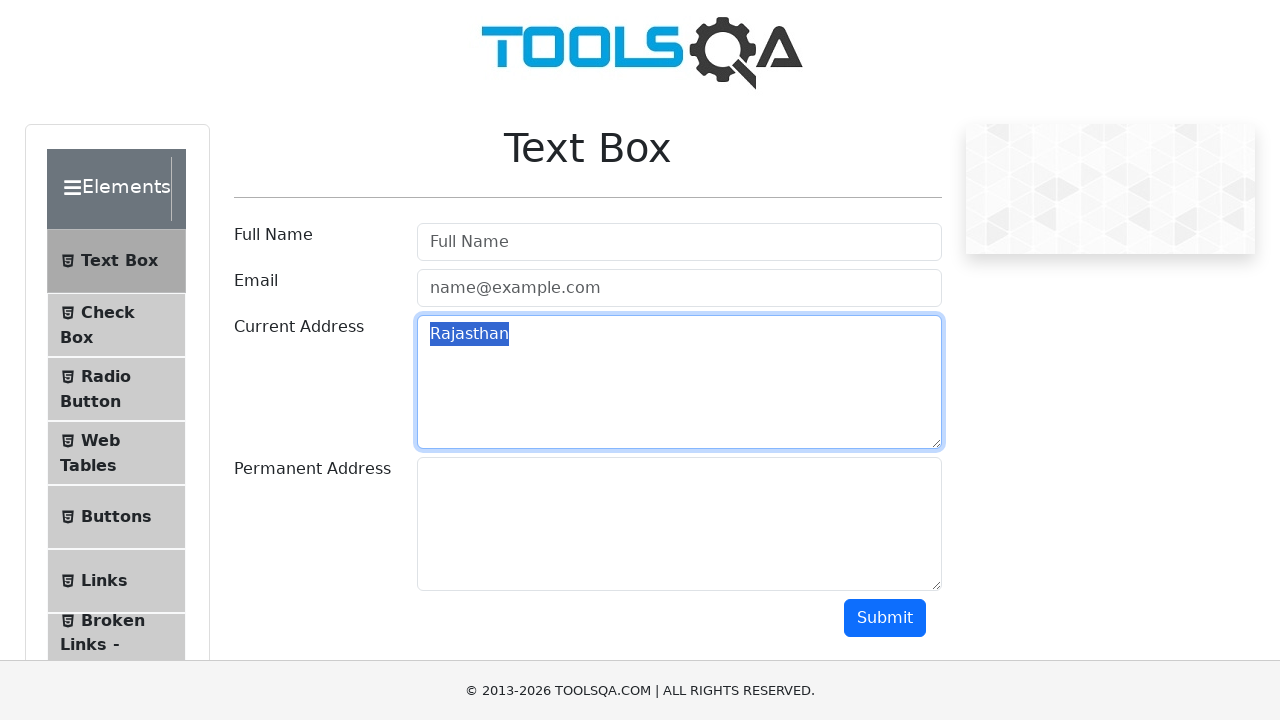

Navigated to permanent address field using Tab key on #currentAddress
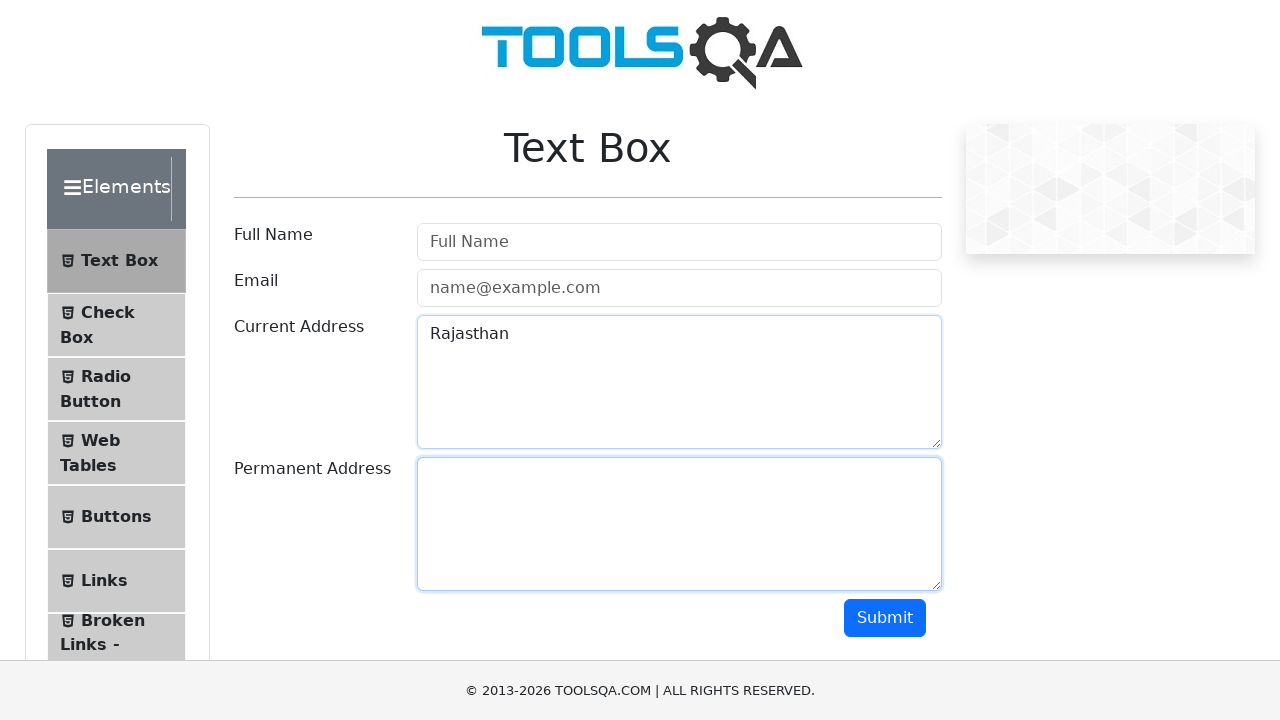

Pasted copied text into permanent address field using Ctrl+V on #permanentAddress
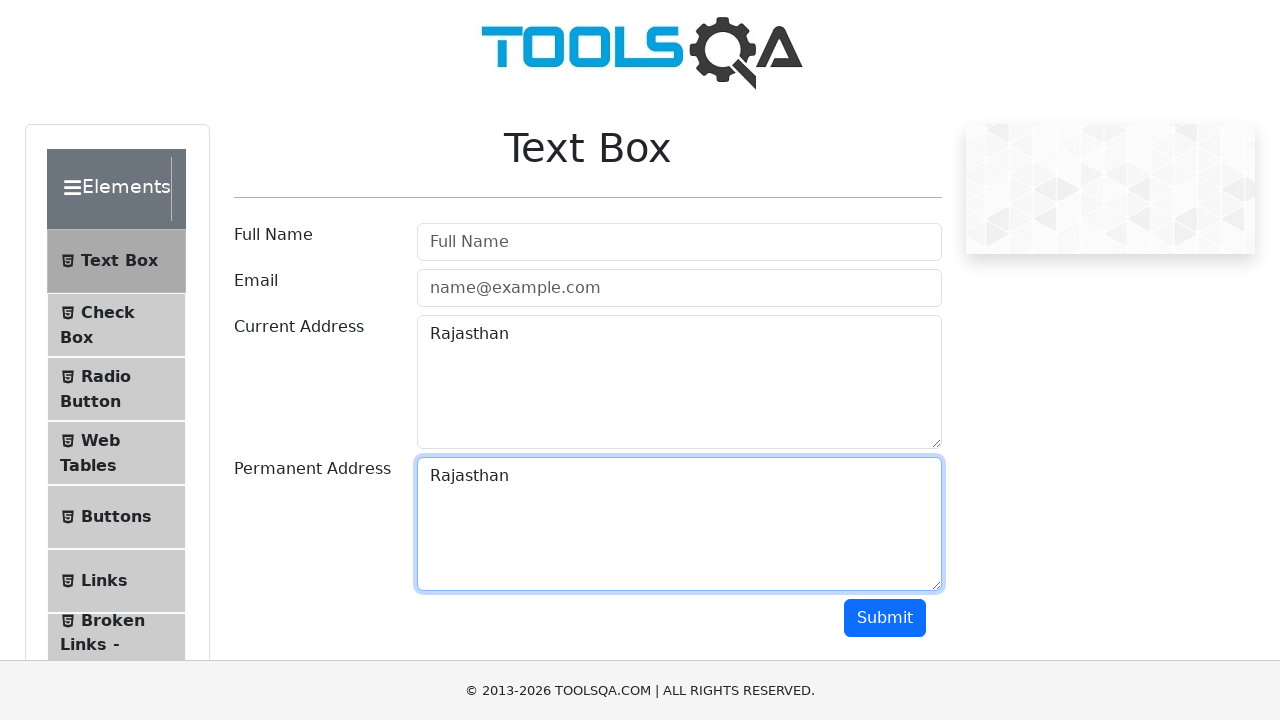

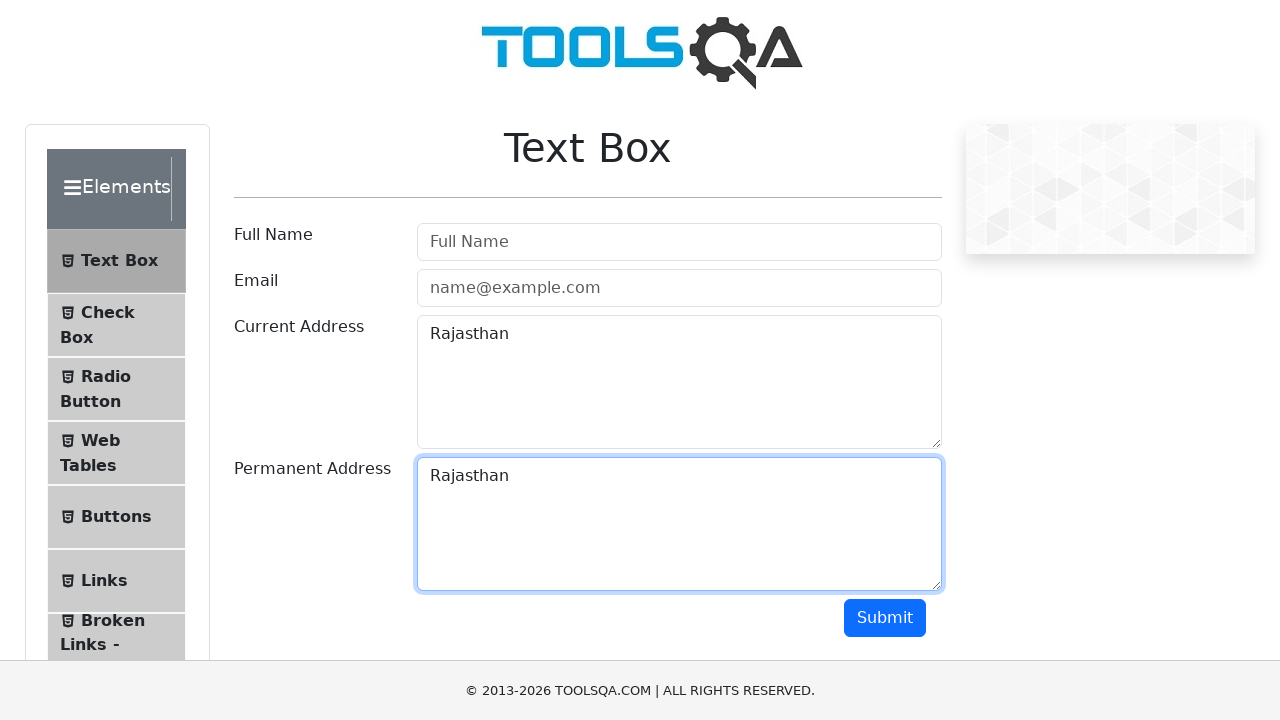